Tests clicking a button with dynamic ID and verifies that text appears after the click

Starting URL: https://thefreerangetester.github.io/sandbox-automation-testing/

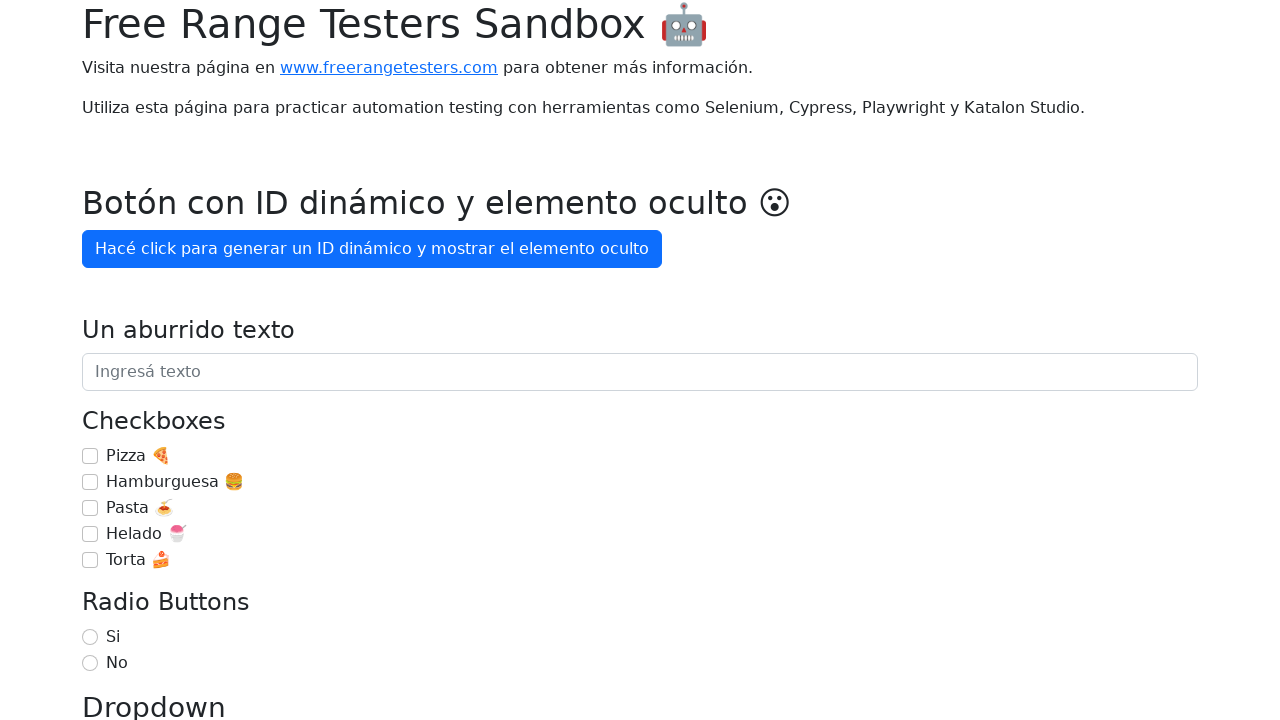

Navigated to sandbox automation testing page
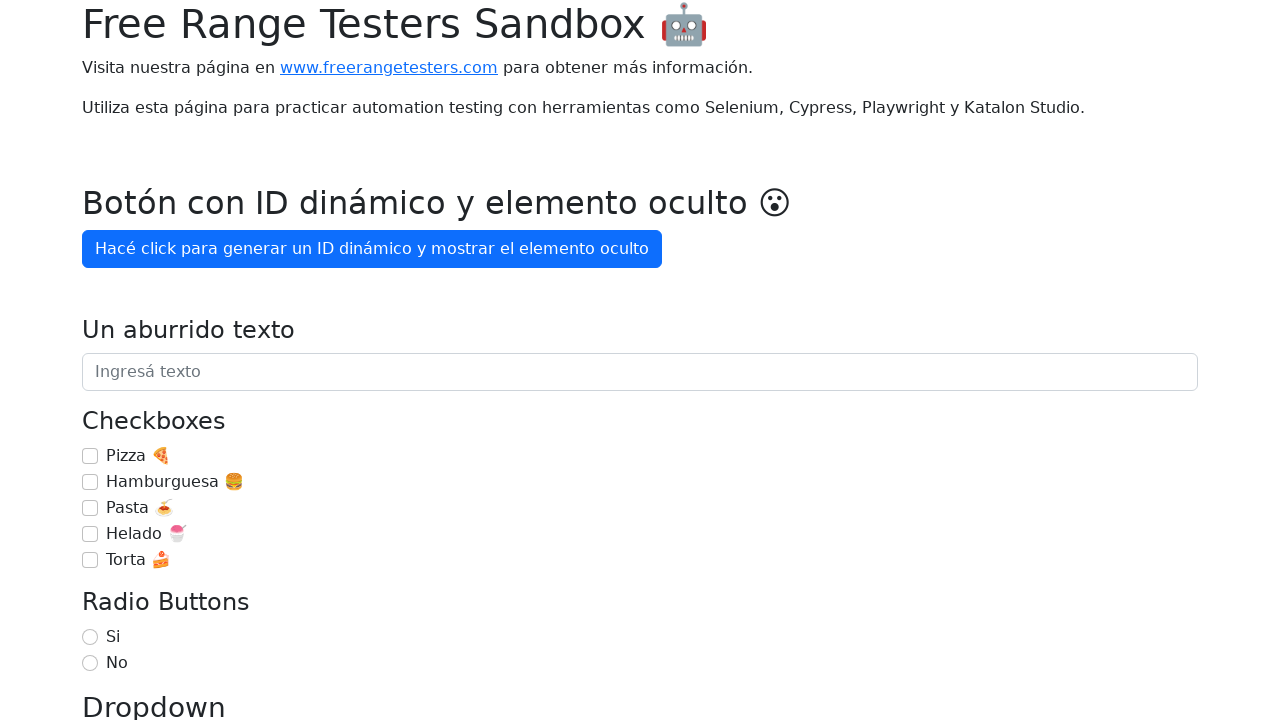

Clicked button with text 'Hacé click para generar un ID' at (372, 249) on internal:role=button[name="Hacé click para generar un ID"i]
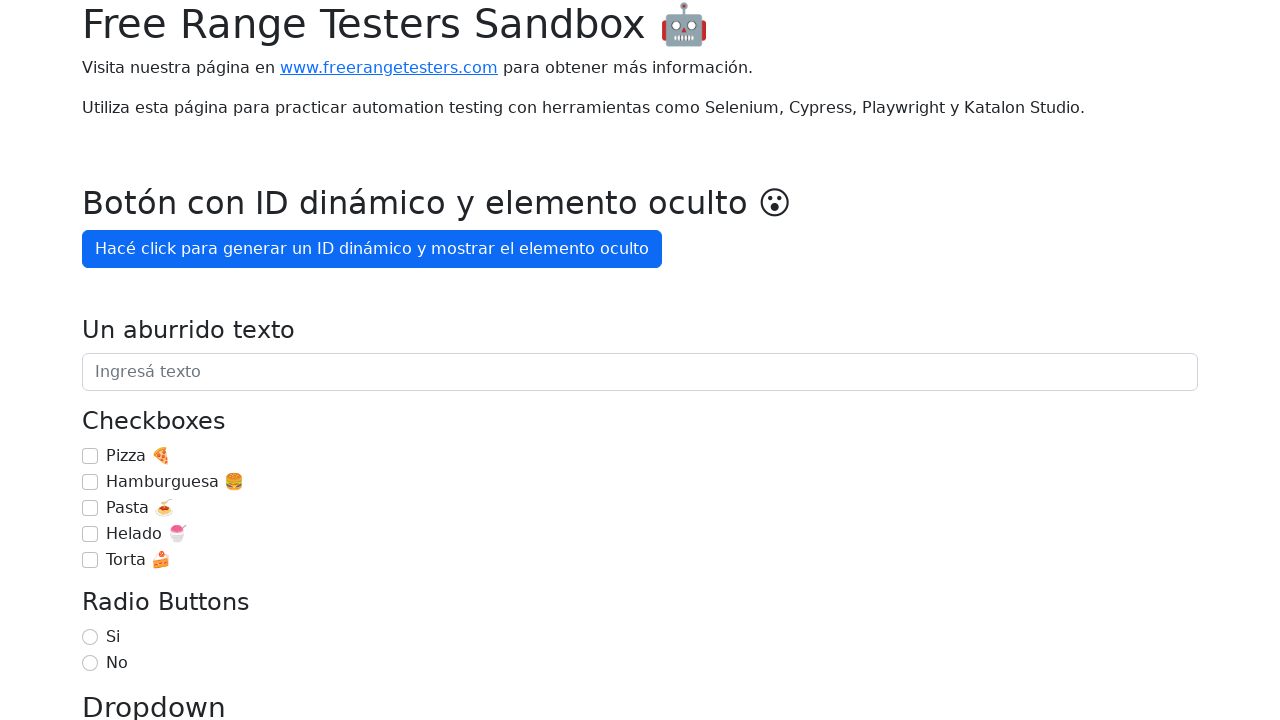

Text 'OMG, aparezco después de 3' appeared after clicking button
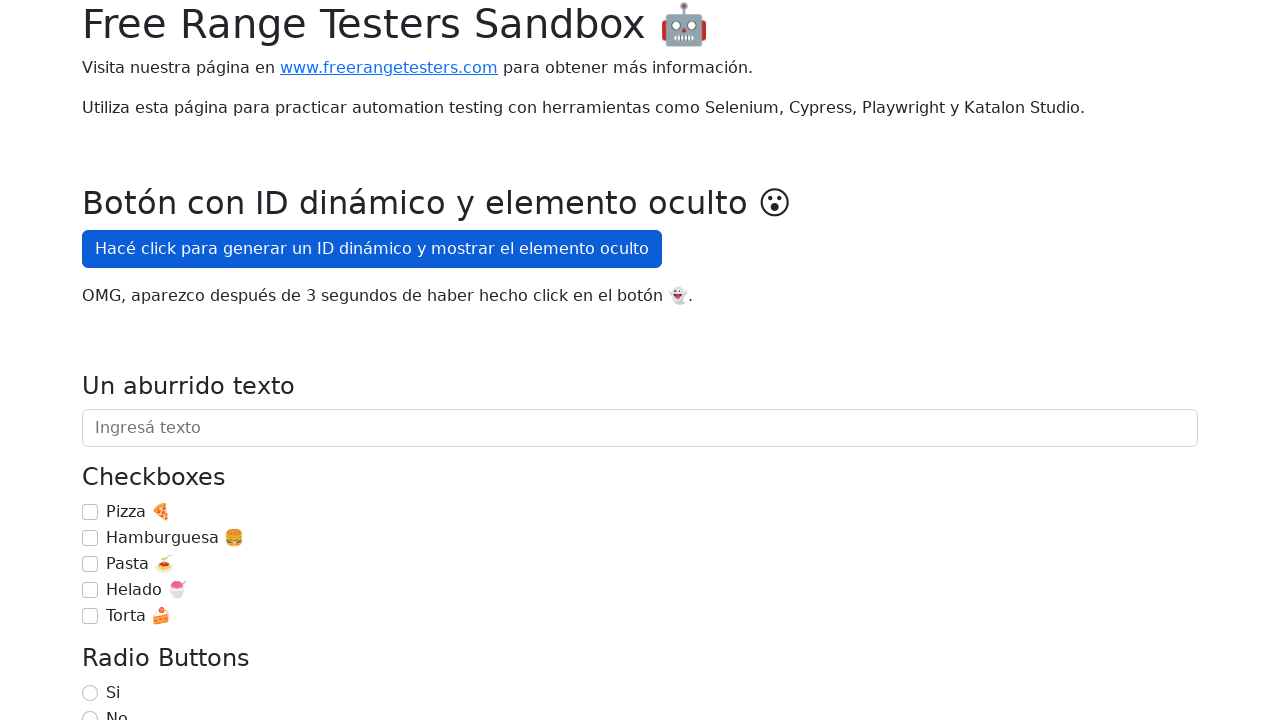

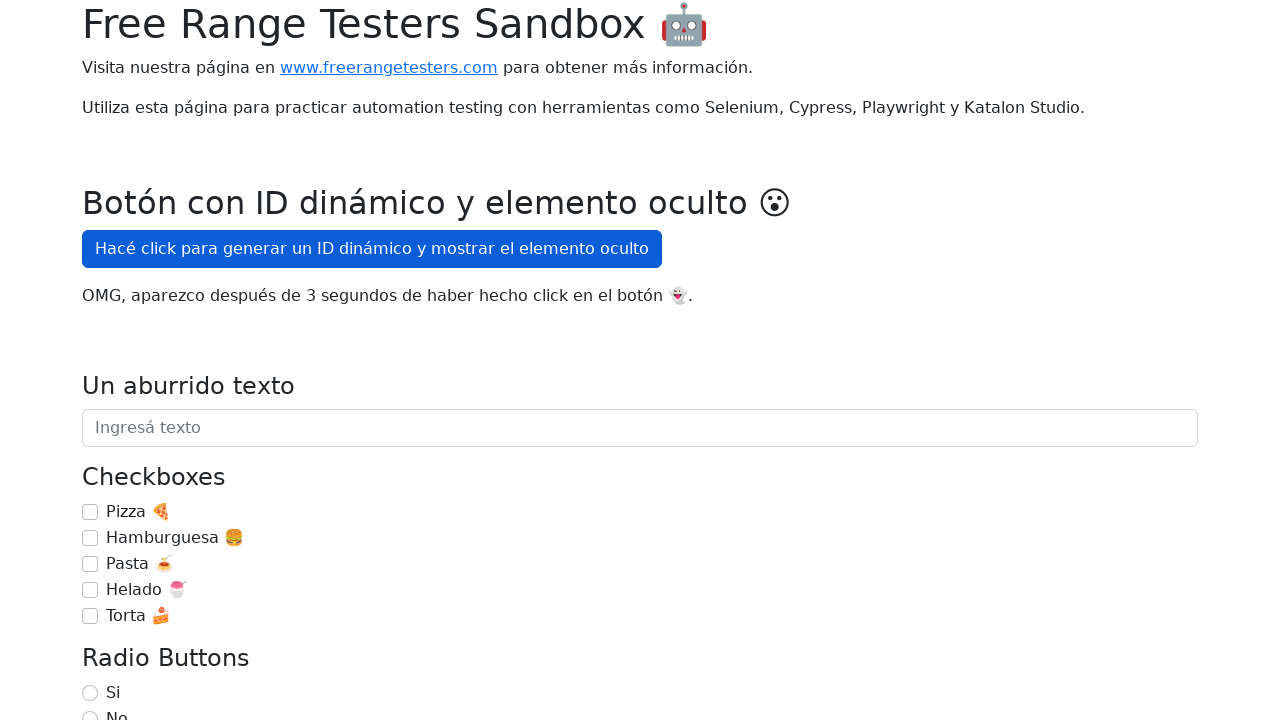